Tests JavaScript prompt alerts by clicking the prompt button, entering text, and verifying the entered text is displayed correctly

Starting URL: https://practice.cydeo.com/javascript_alerts

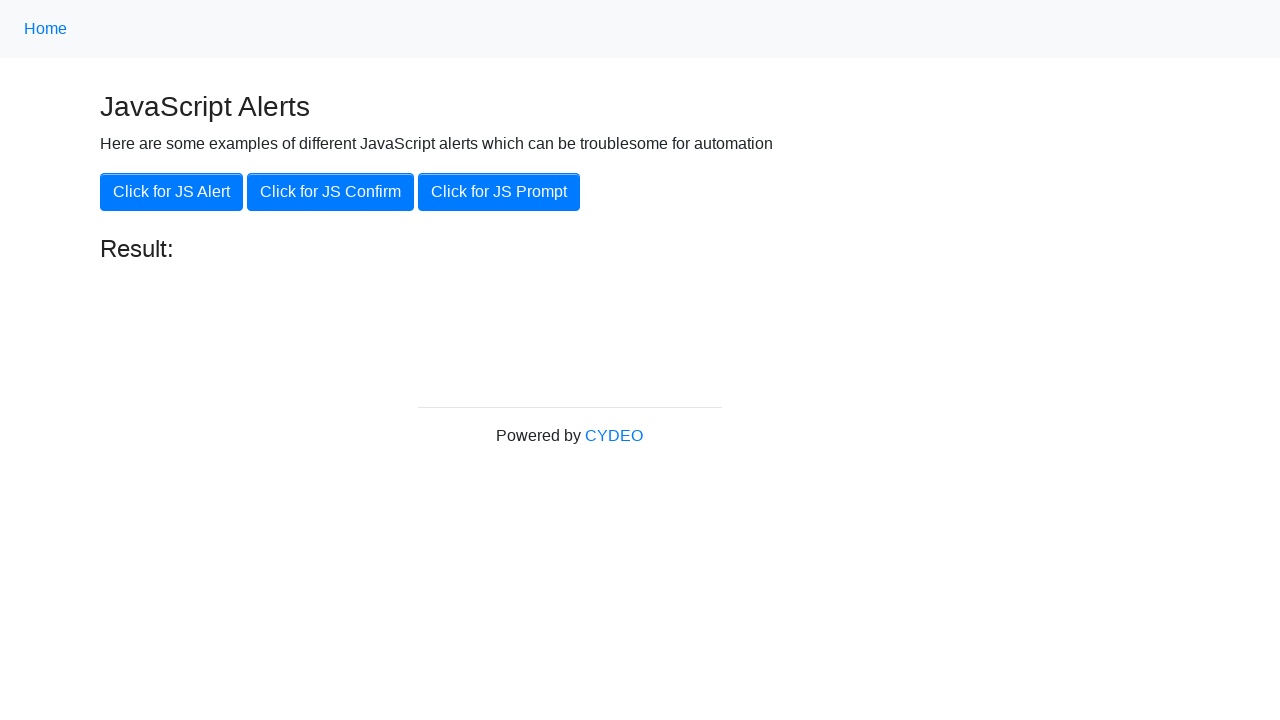

Set up dialog handler to accept prompt with 'Hello World'
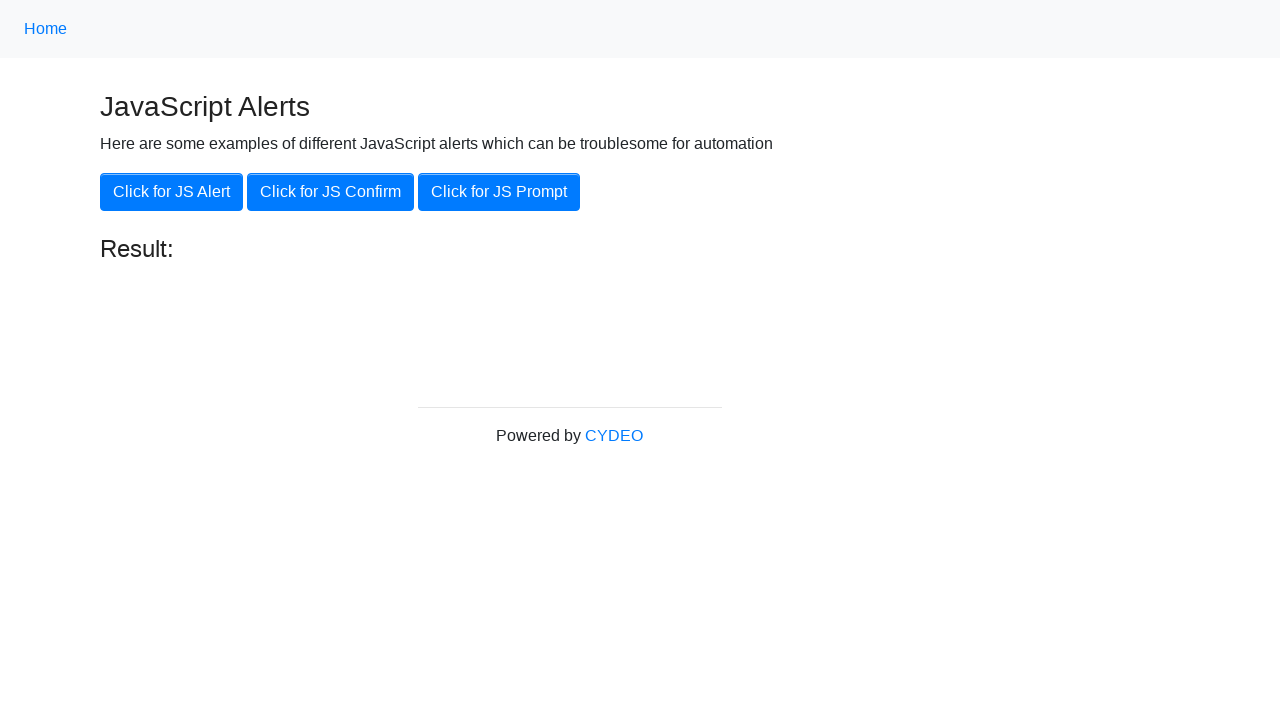

Clicked the JS Prompt button at (499, 192) on button[onclick='jsPrompt()']
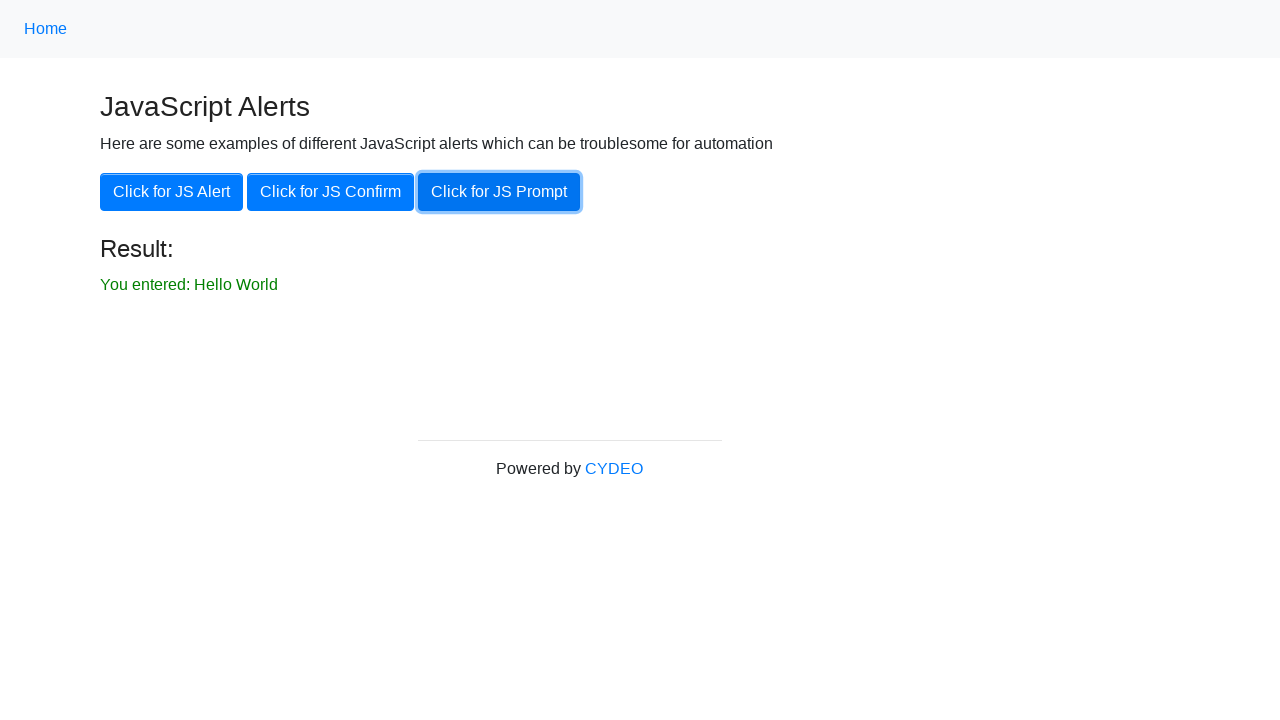

Verified 'You entered: Hello World' result message is displayed
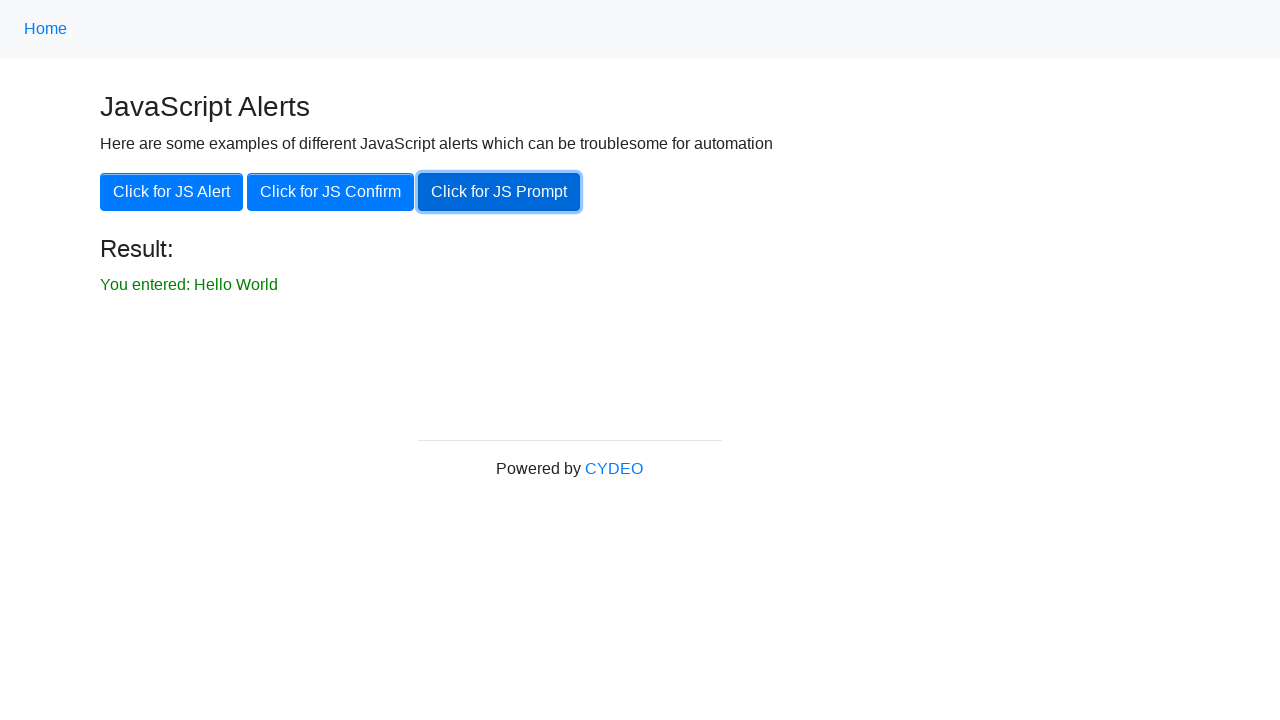

Set up dialog handler to dismiss the next prompt
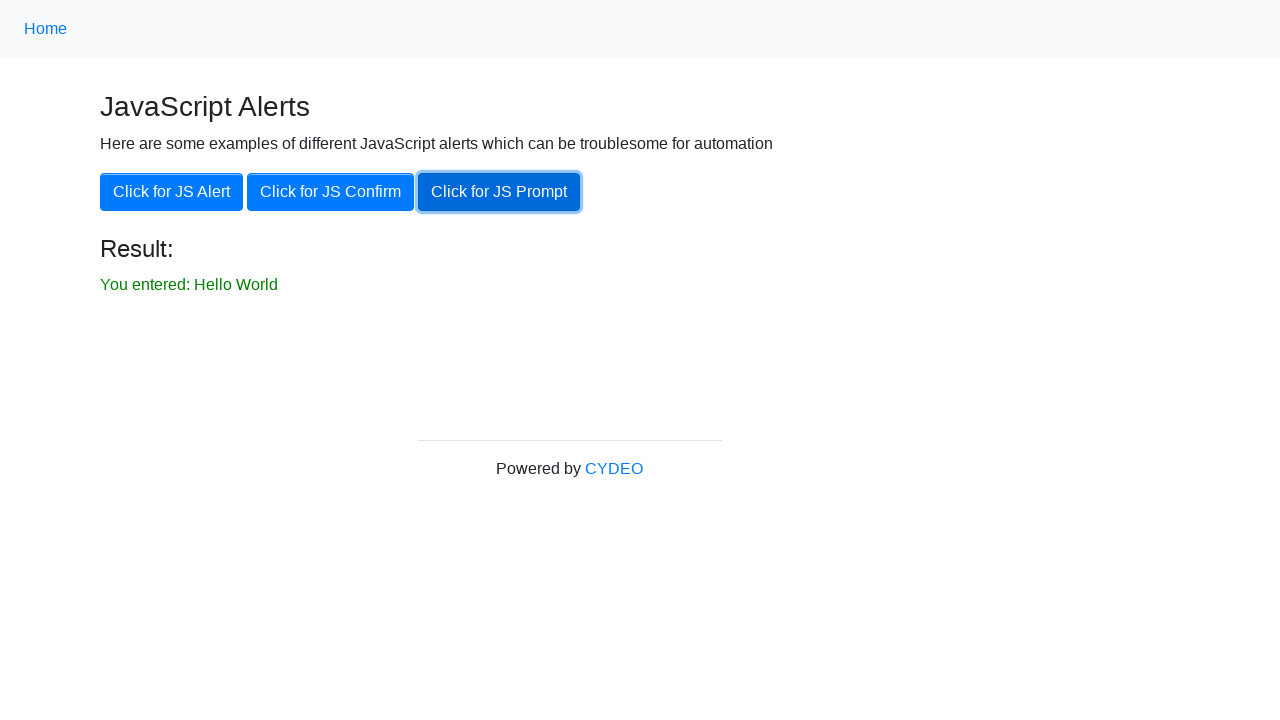

Clicked the JS Prompt button again at (499, 192) on button[onclick='jsPrompt()']
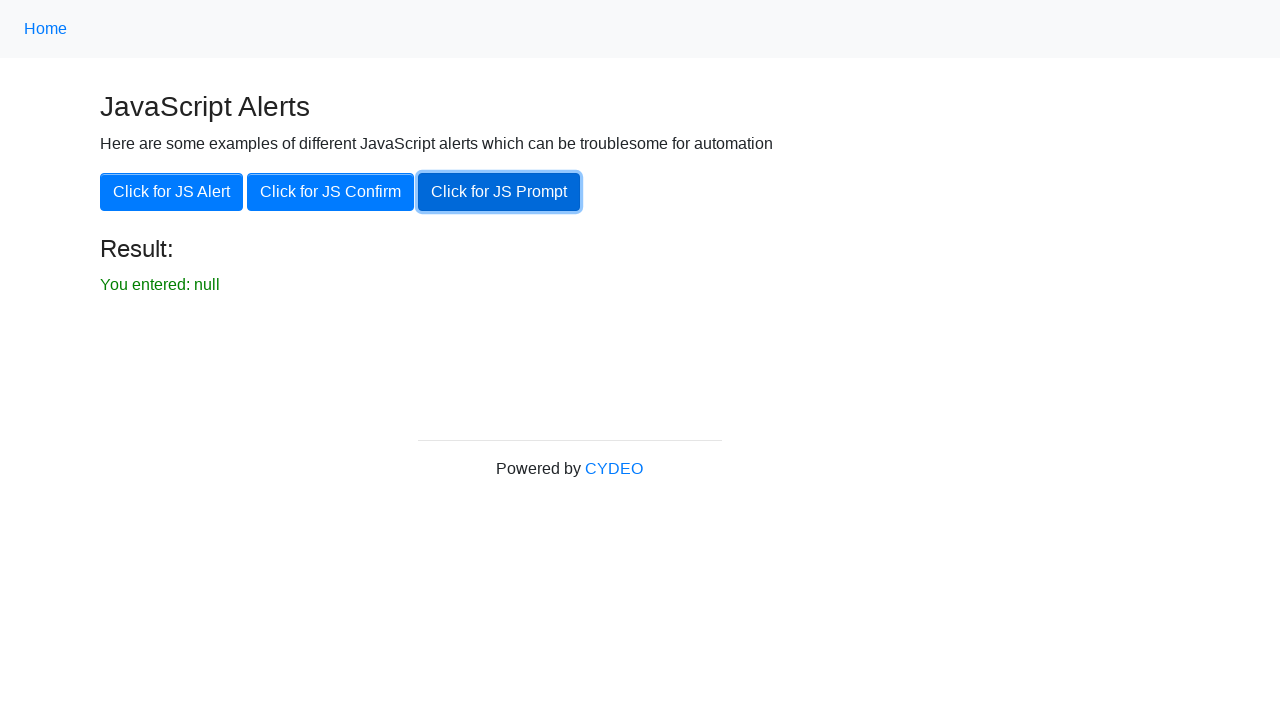

Verified 'You entered: null' result message is displayed after dismissing the prompt
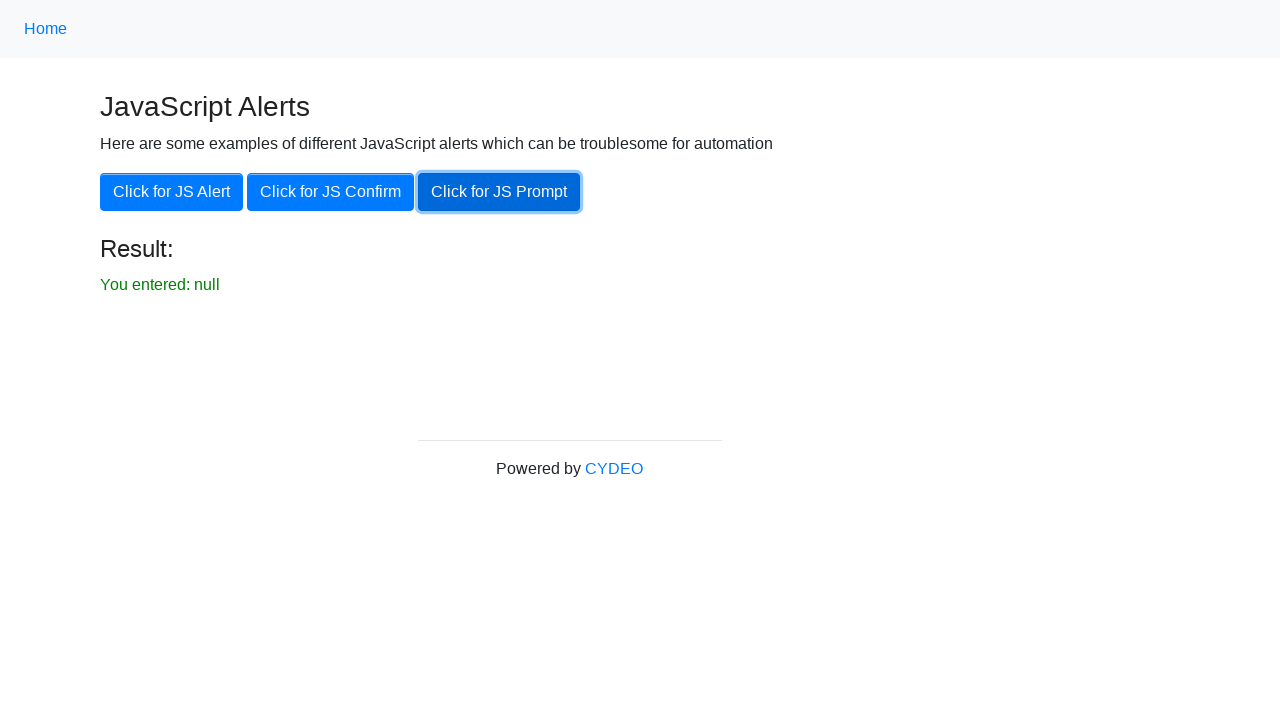

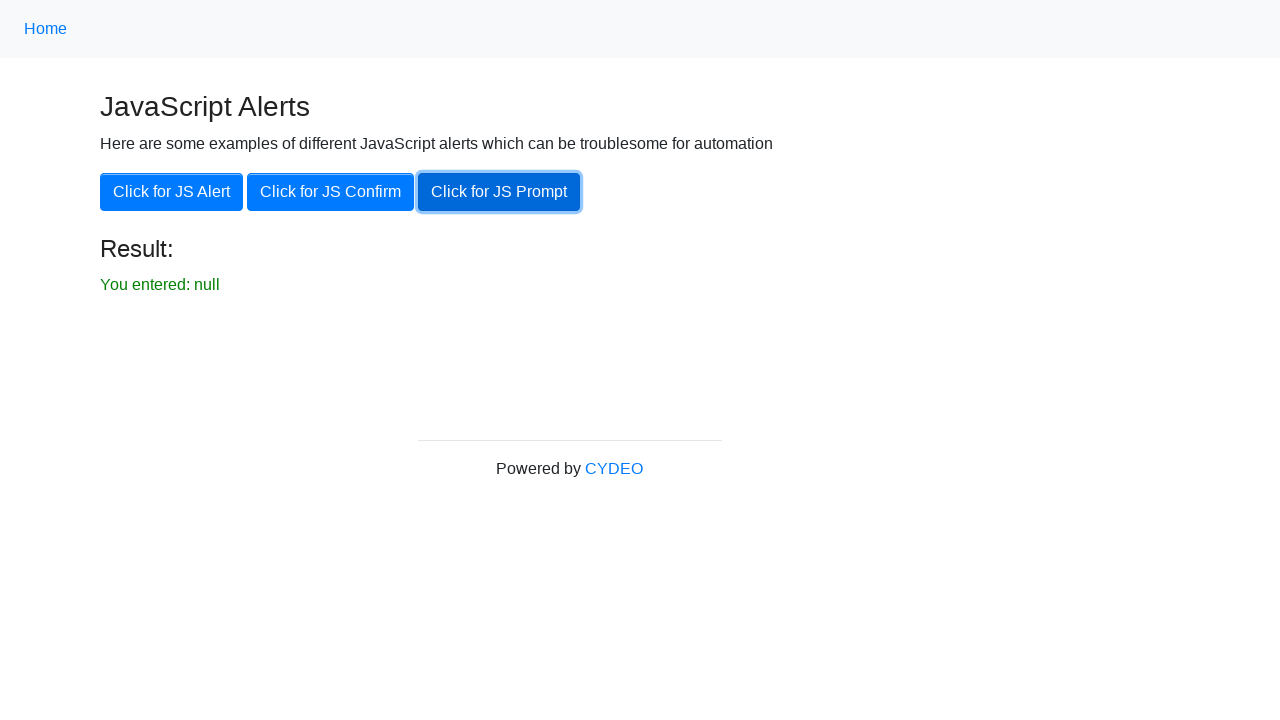